Tests JavaScript Alert by clicking the first alert button, verifying the alert text is "I am a JS Alert", and accepting the alert.

Starting URL: https://the-internet.herokuapp.com/javascript_alerts

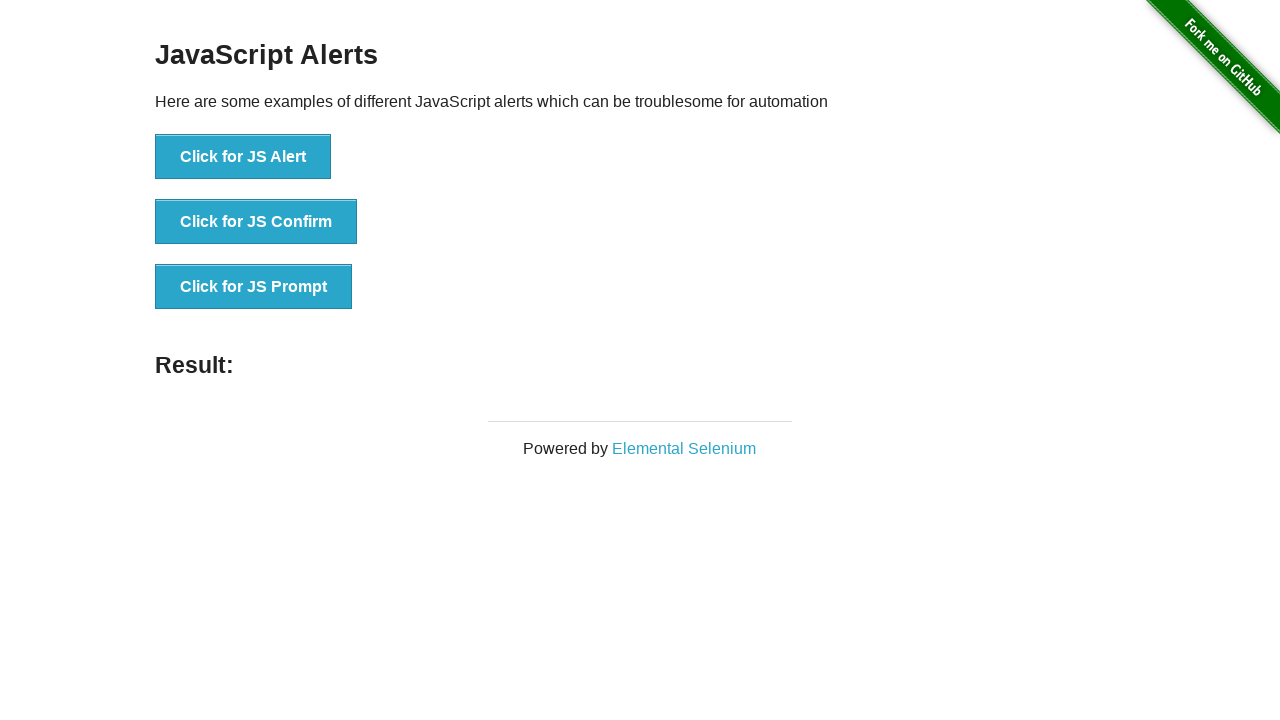

Navigated to JavaScript alerts page
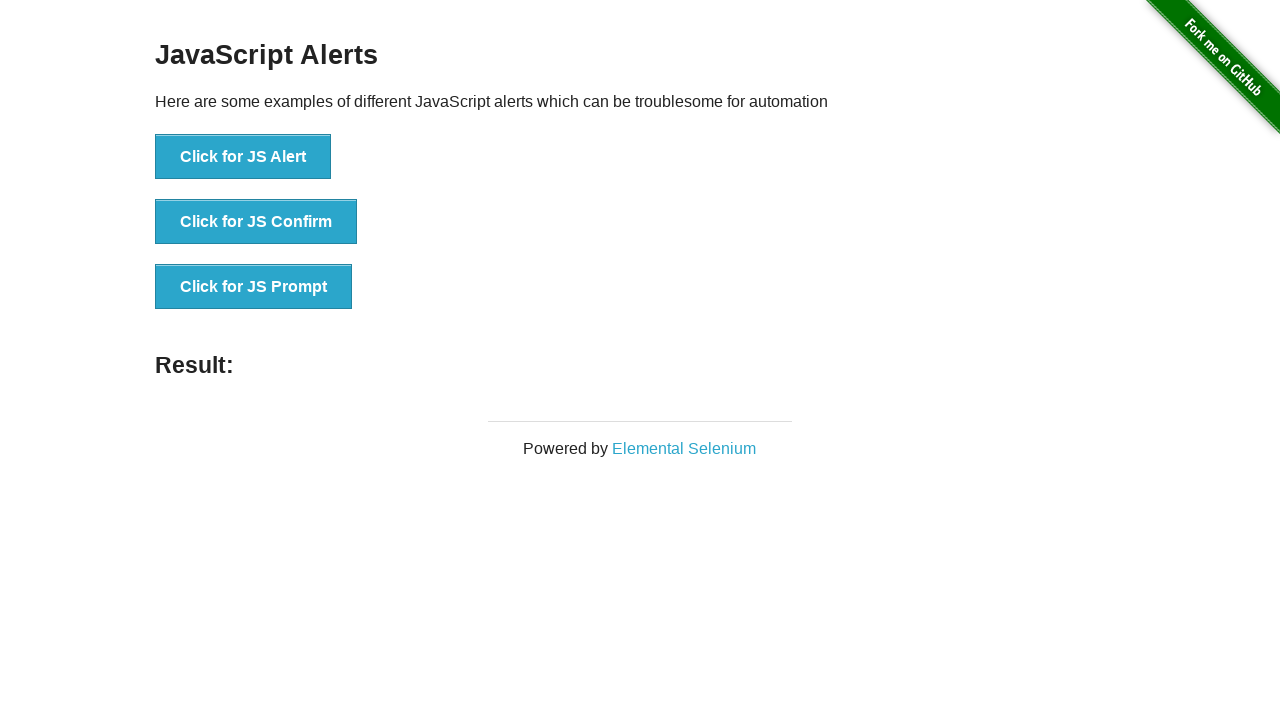

Clicked the first alert button at (243, 157) on xpath=//*[text()='Click for JS Alert']
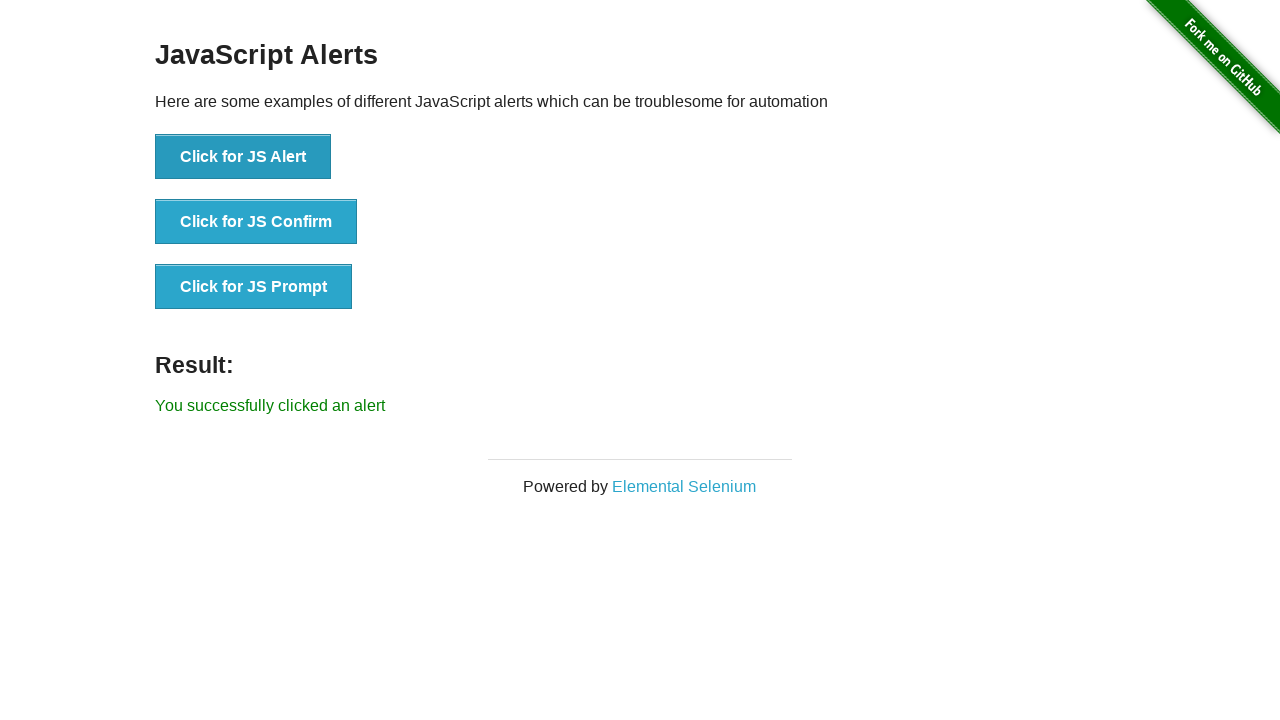

Set up dialog event handler
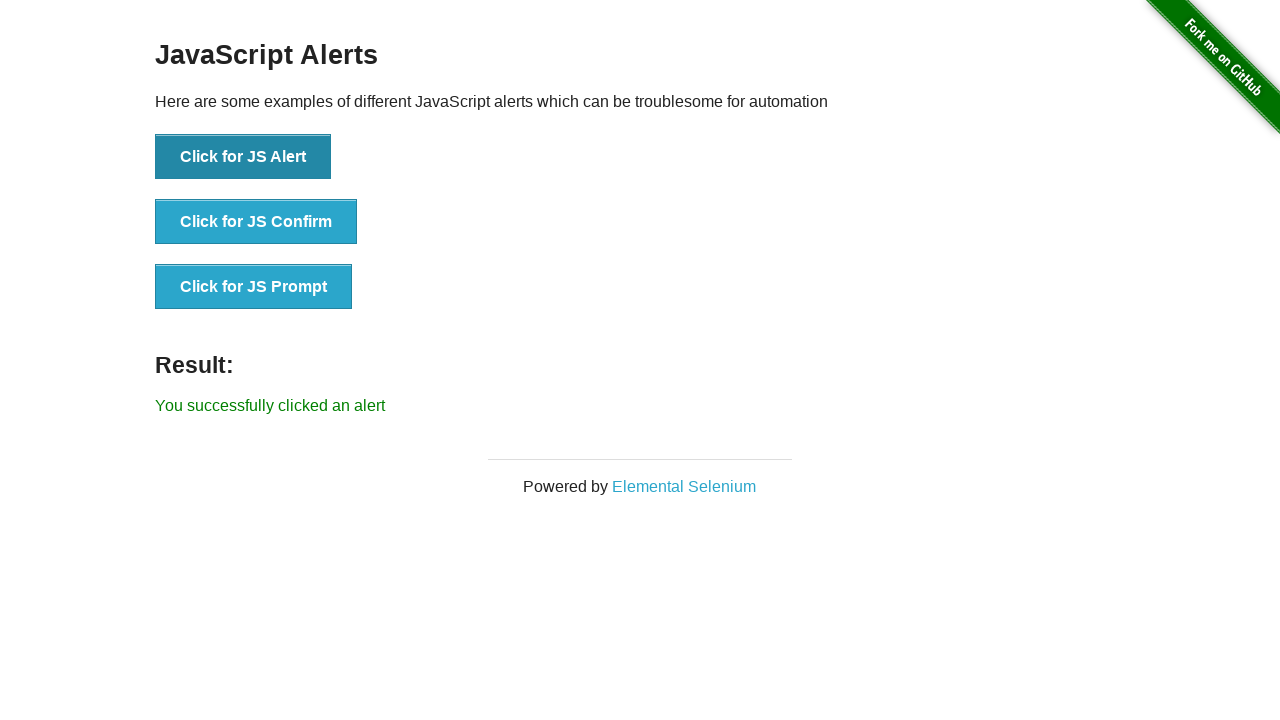

Clicked the alert button again with handler attached at (243, 157) on xpath=//*[text()='Click for JS Alert']
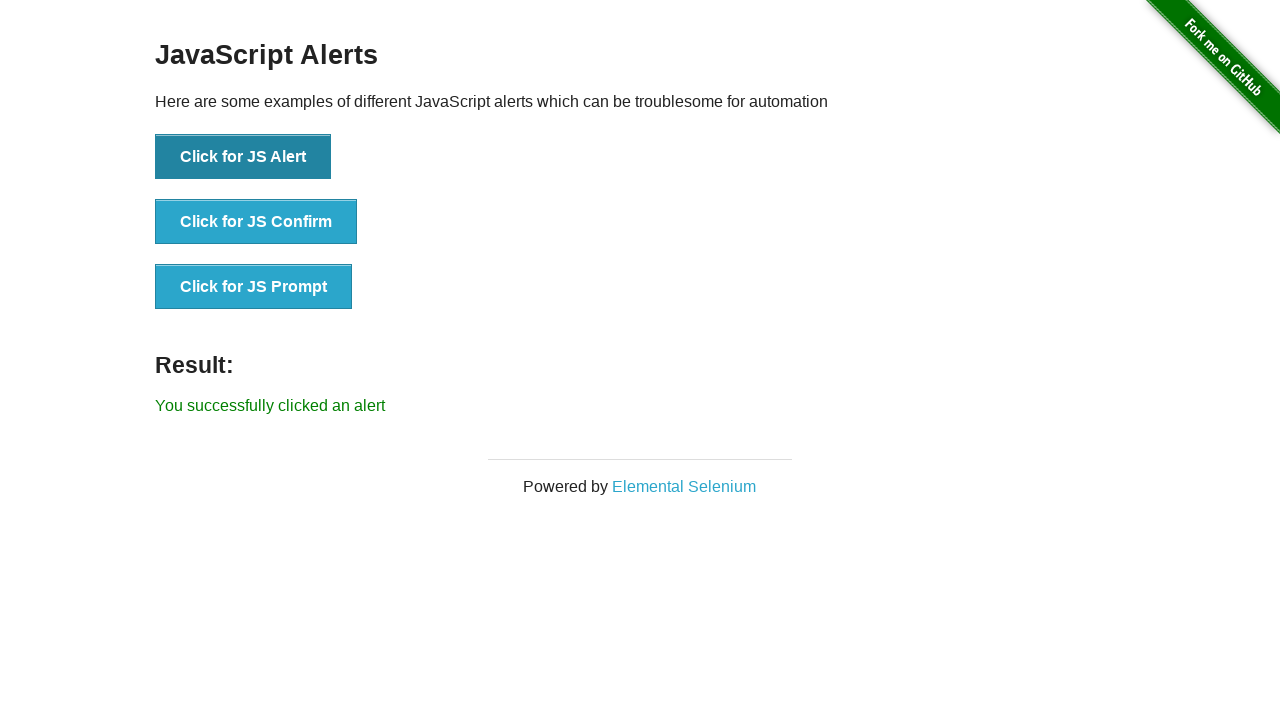

Accepted the JavaScript alert
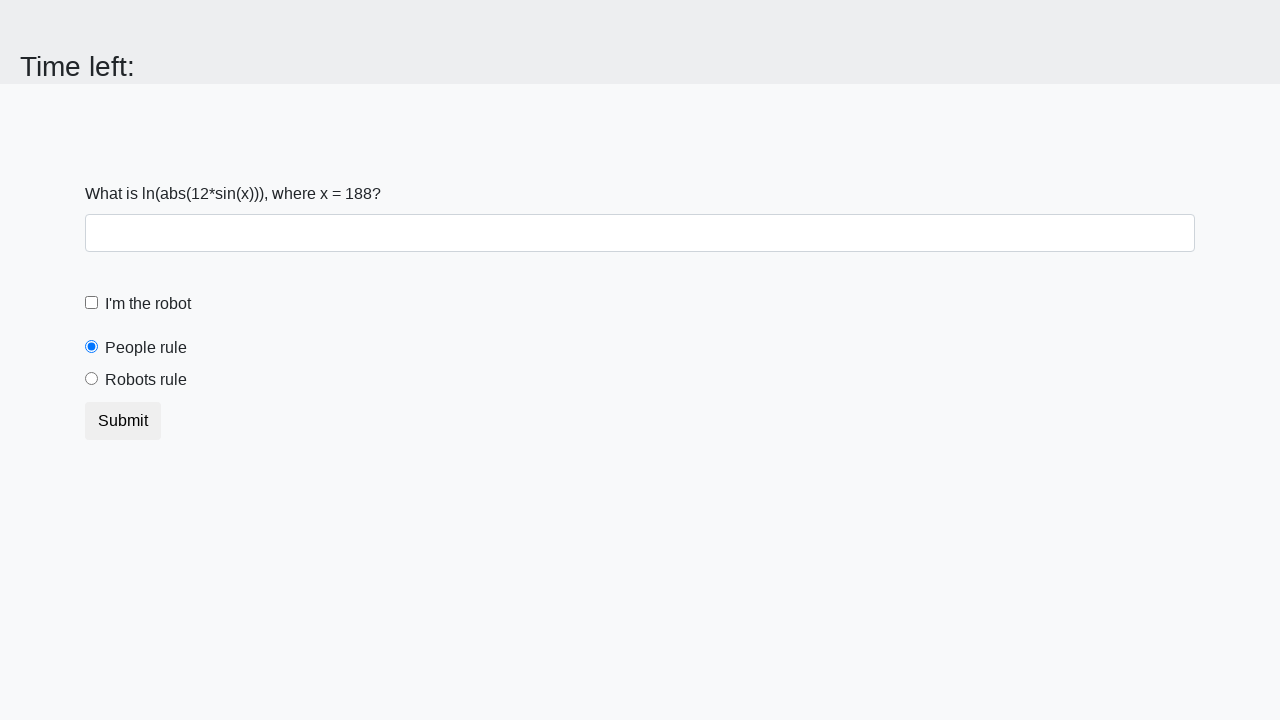

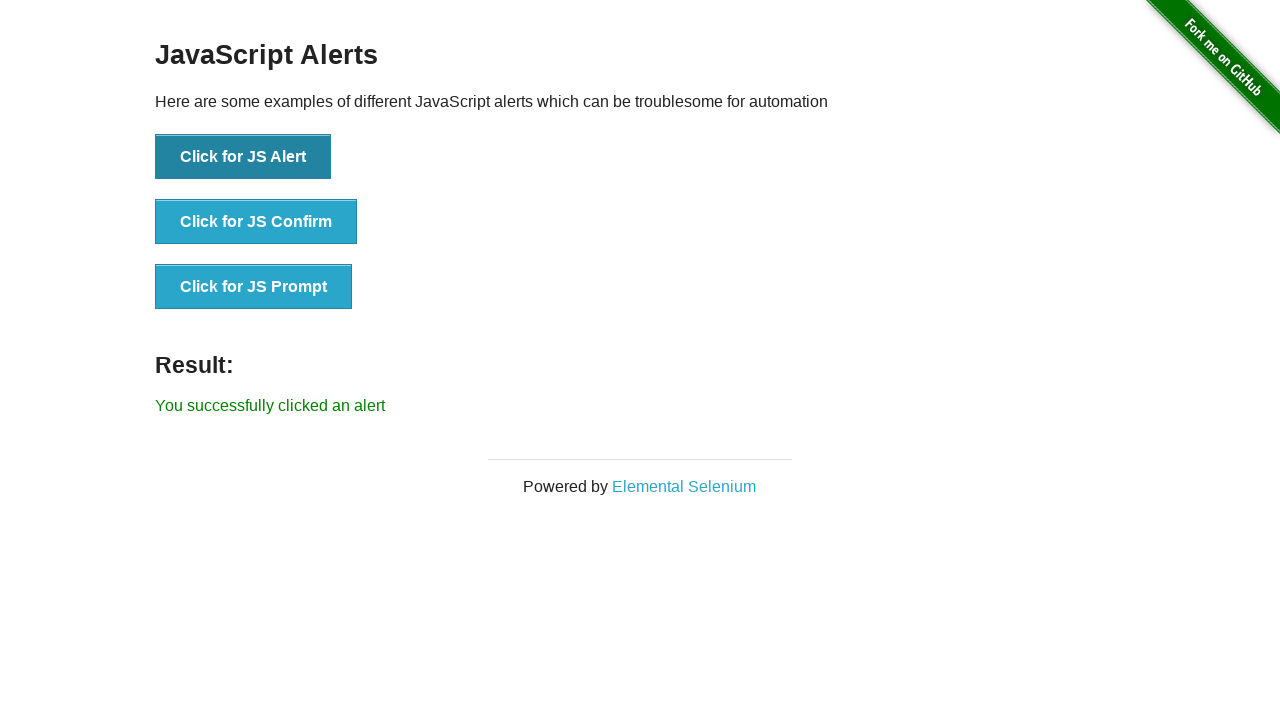